Tests checking all checkboxes by iterating through elements using the all() method.

Starting URL: https://zimaev.github.io/checks-radios/

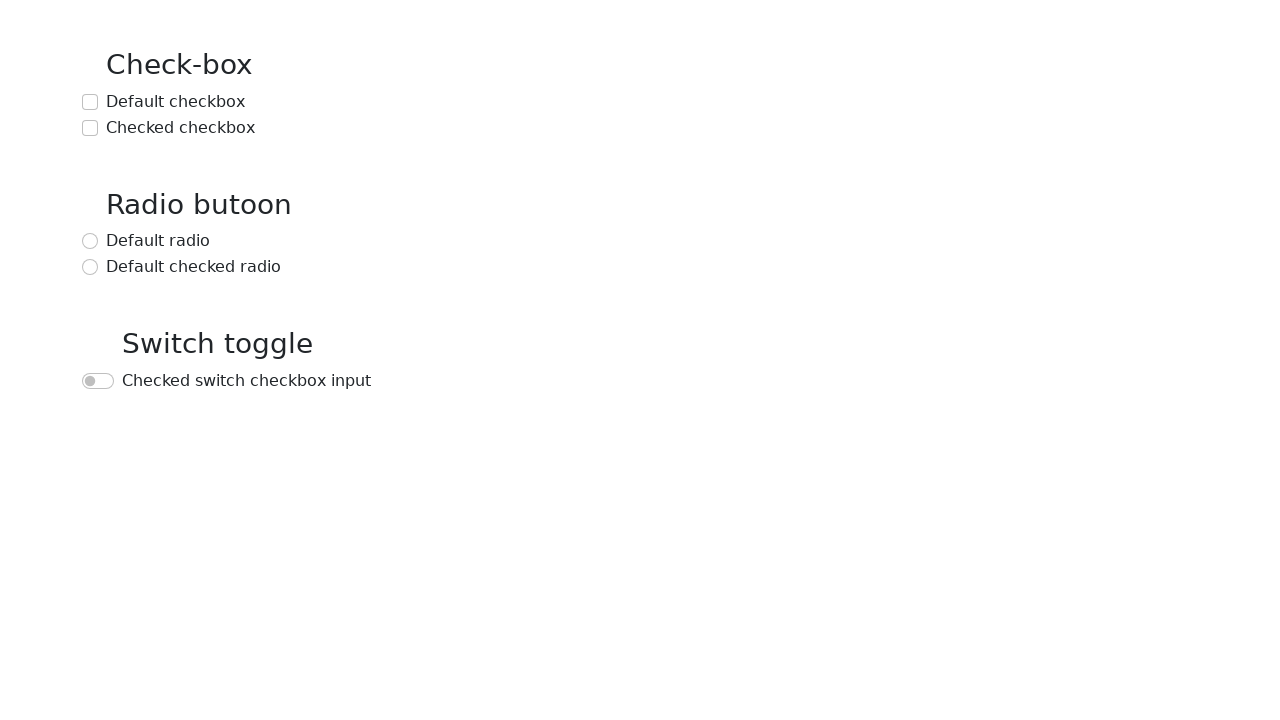

Waited for input elements to be present on the page
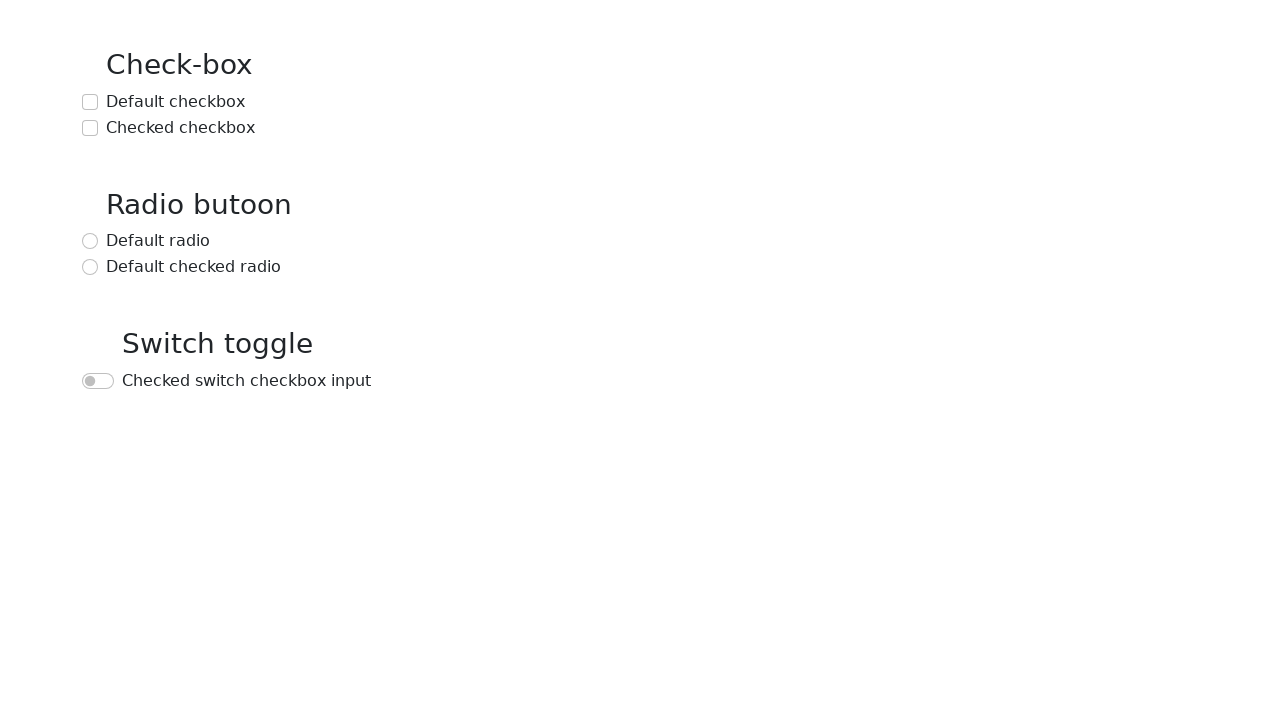

Located all input elements on the page
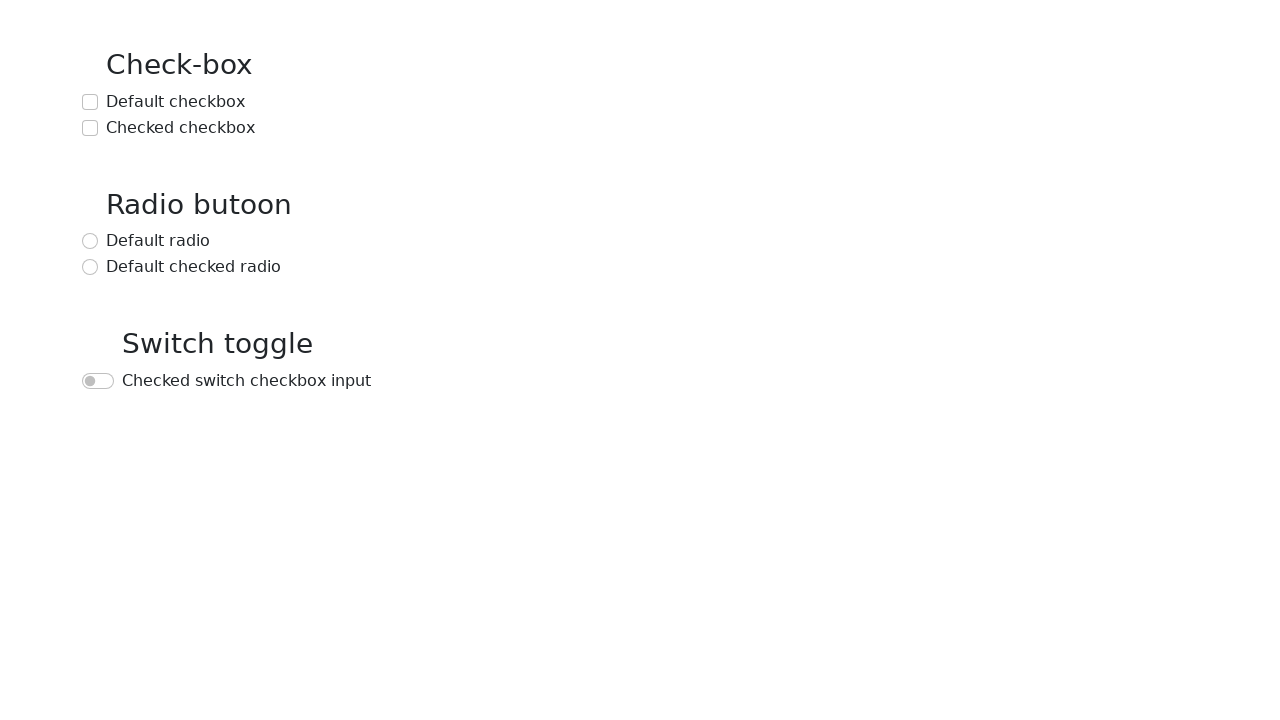

Checked a checkbox at (90, 102) on input >> nth=0
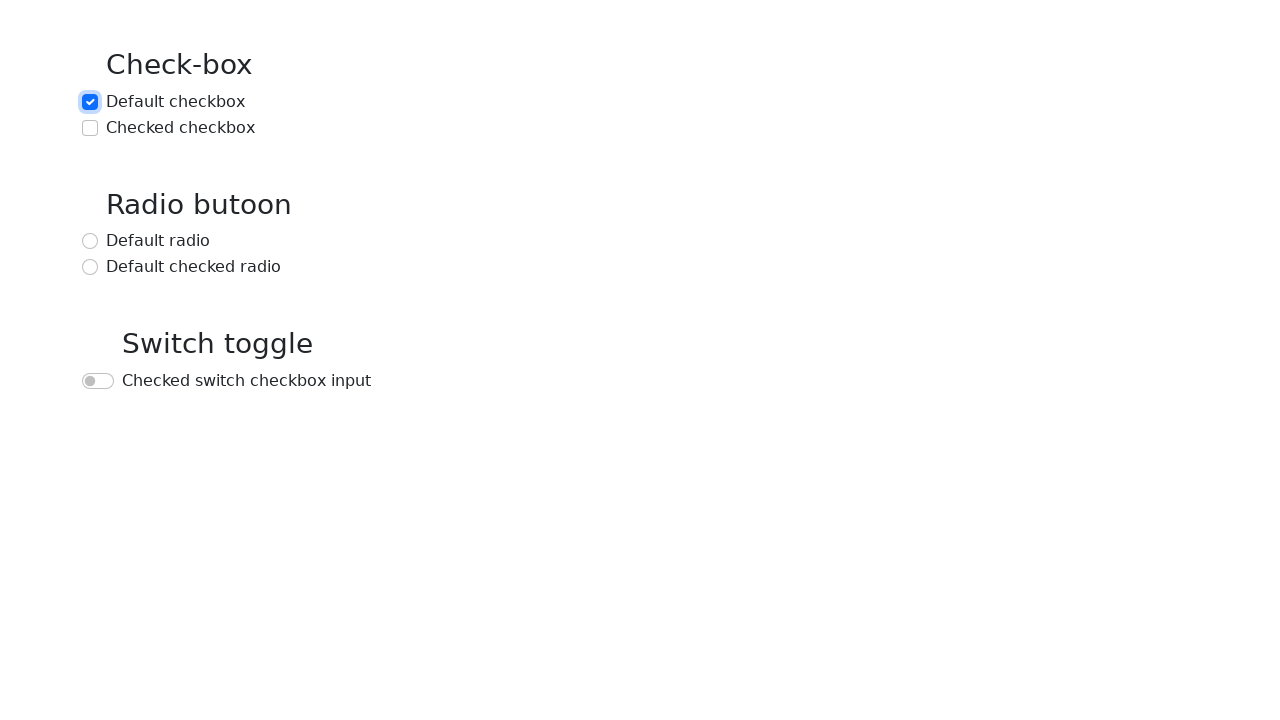

Checked a checkbox at (90, 128) on input >> nth=1
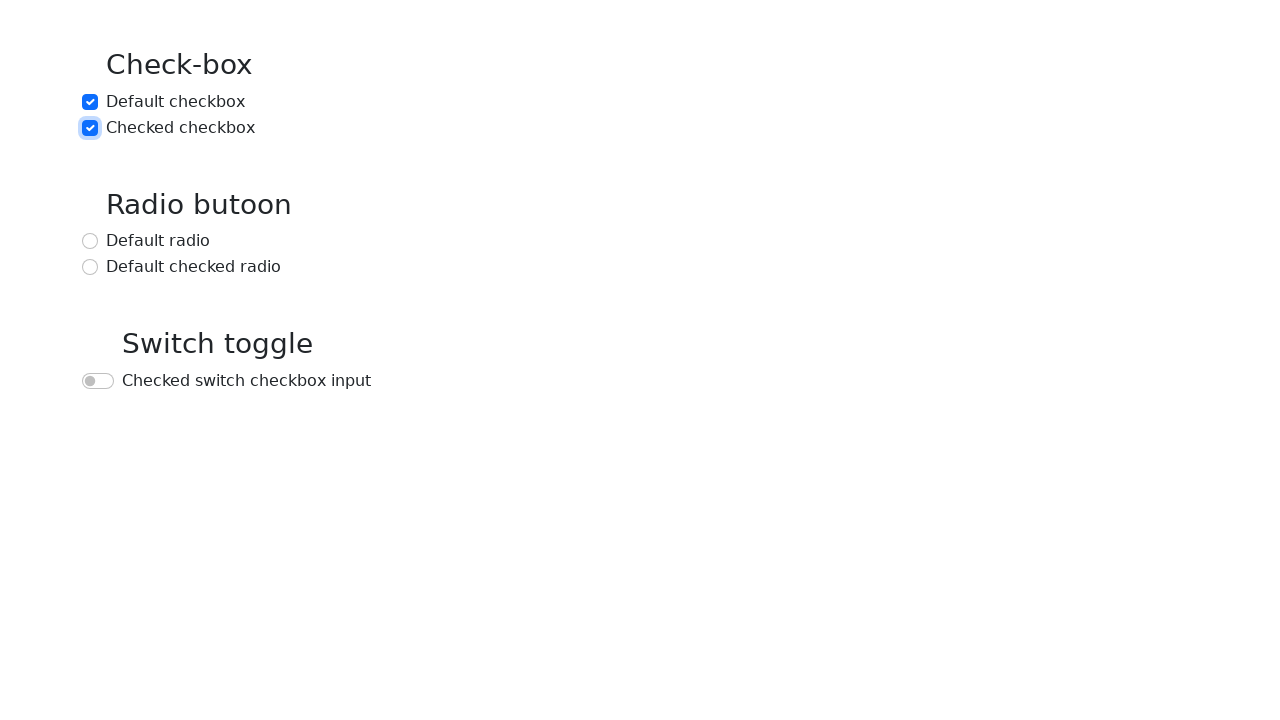

Checked a checkbox at (90, 241) on input >> nth=2
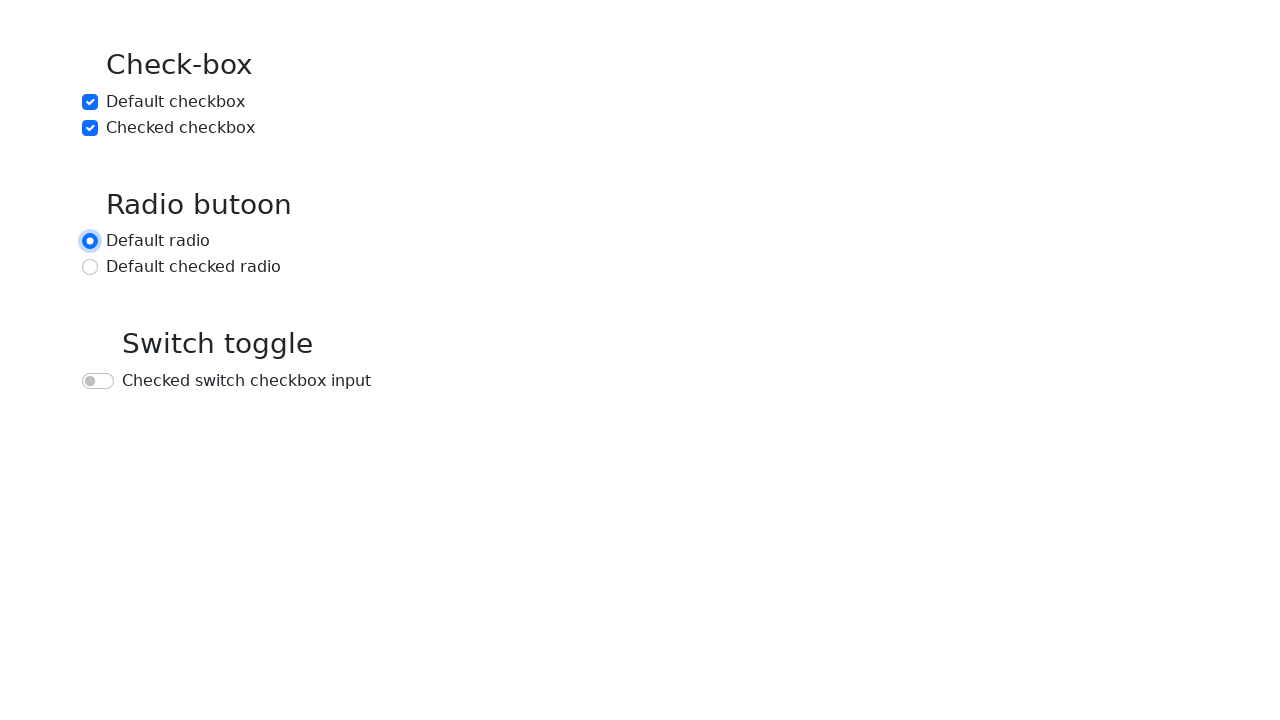

Checked a checkbox at (90, 267) on input >> nth=3
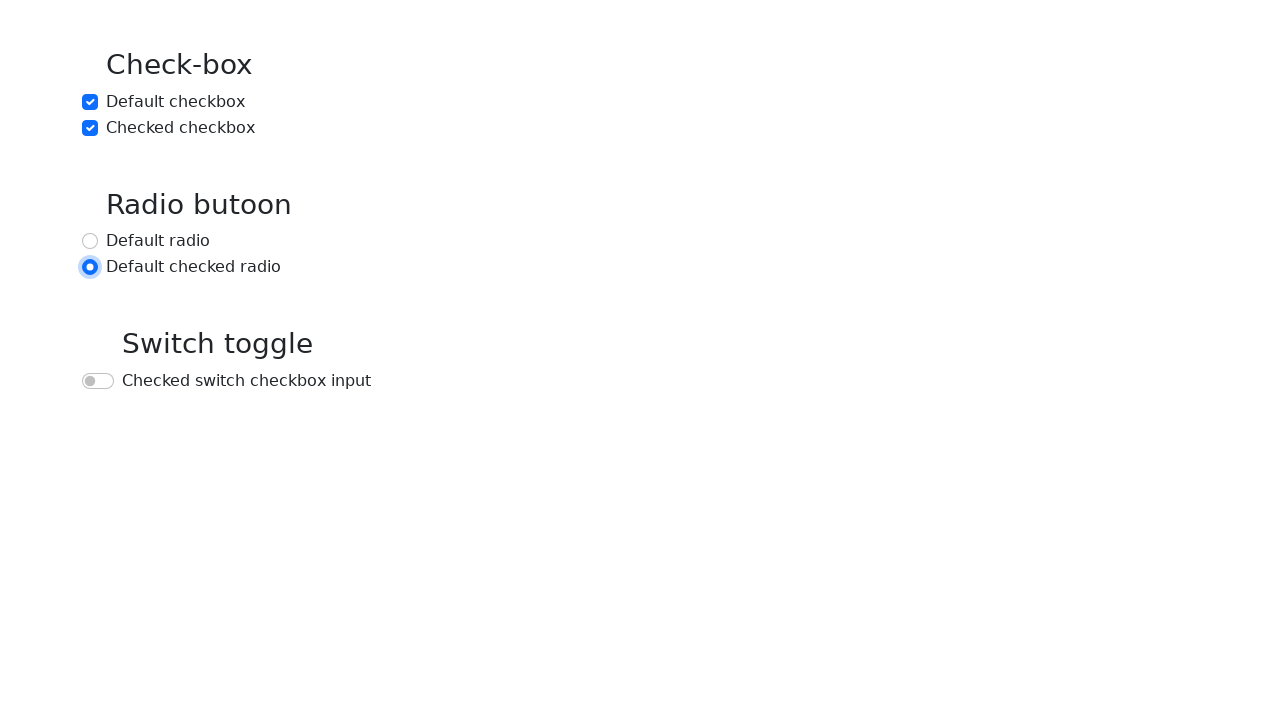

Checked a checkbox at (98, 381) on input >> nth=4
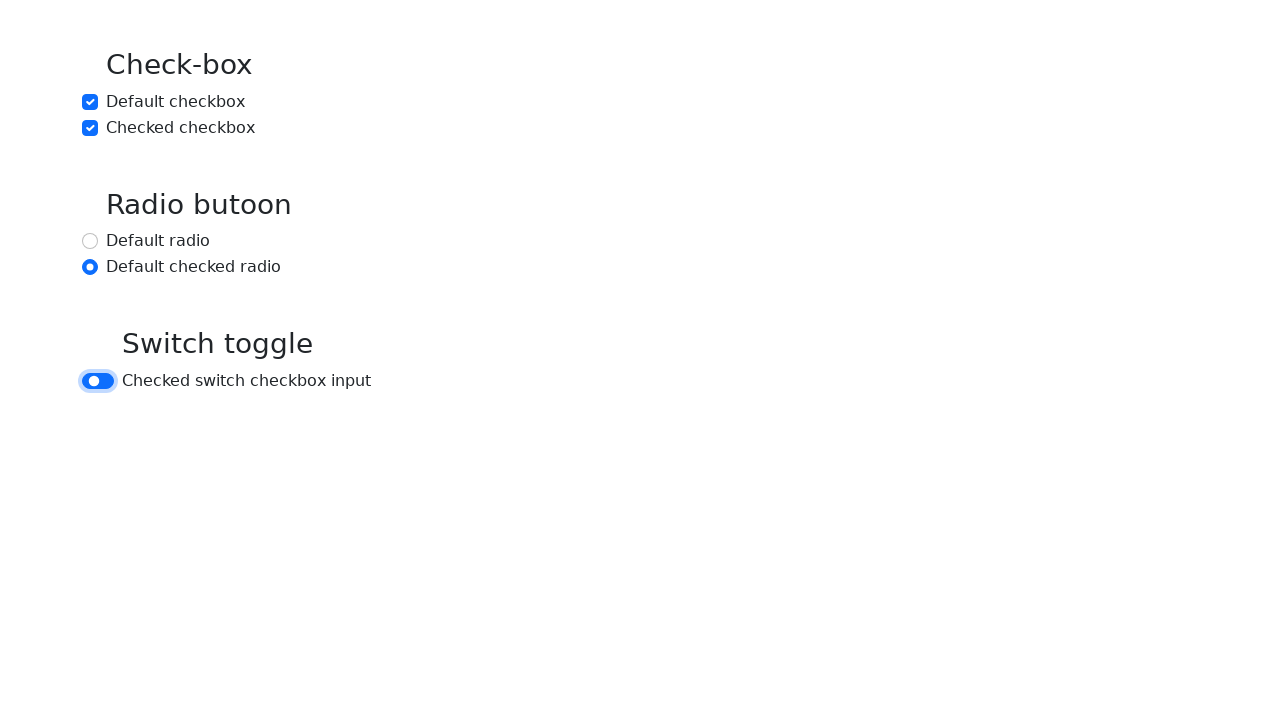

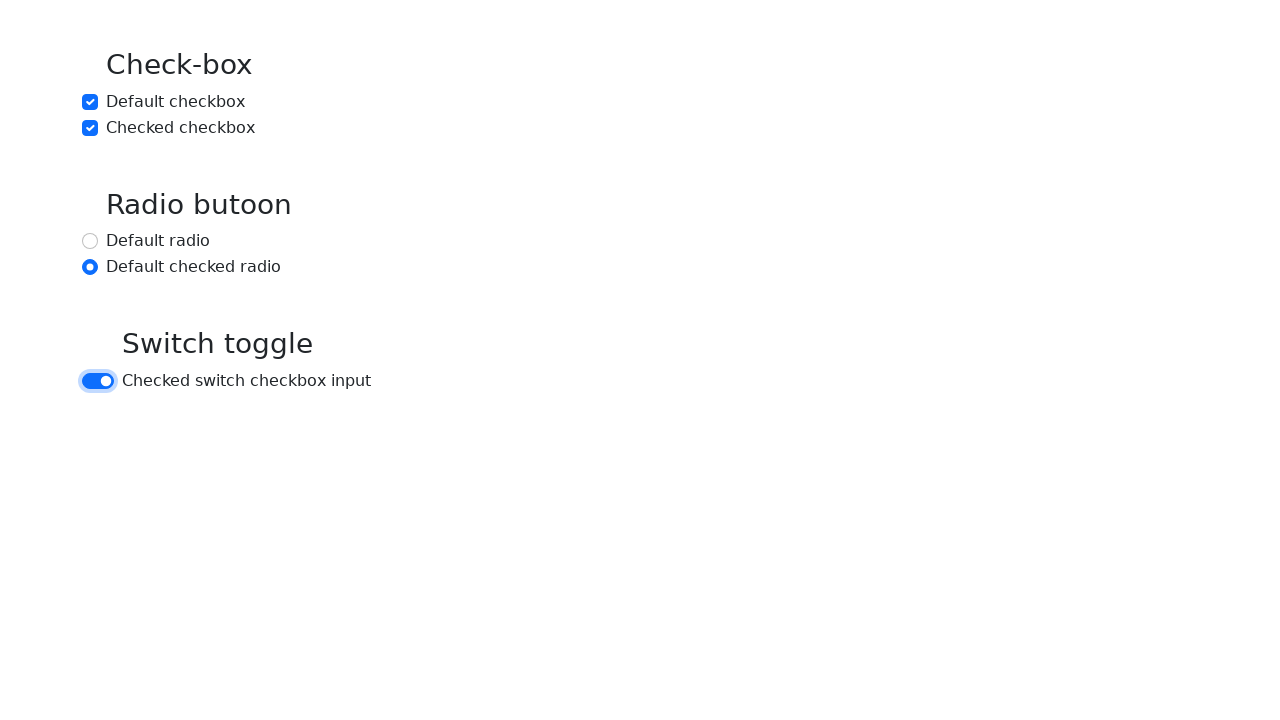